Automates filling and submitting robot orders on the RobotSpareBin Industries website by selecting head type, body type, entering leg count and address, previewing, and submitting the order. Processes multiple orders sequentially.

Starting URL: https://robotsparebinindustries.com/#/robot-order

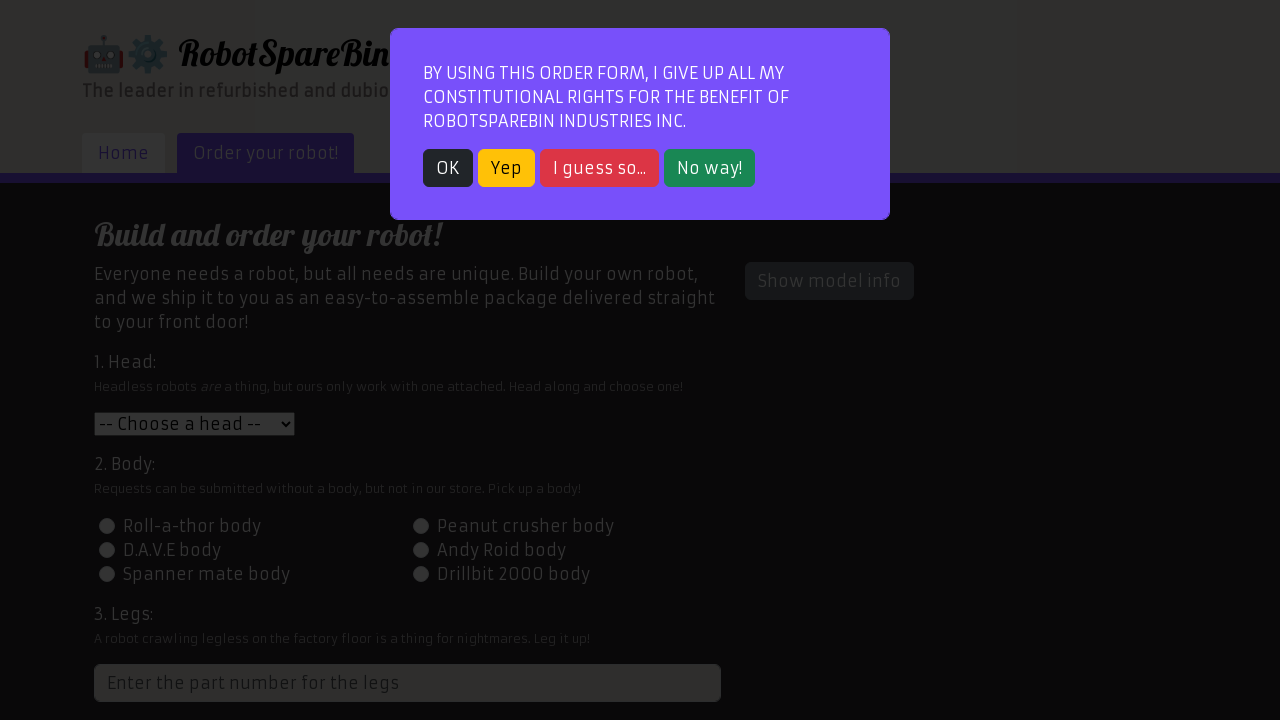

Closed initial modal popup at (448, 168) on text=OK
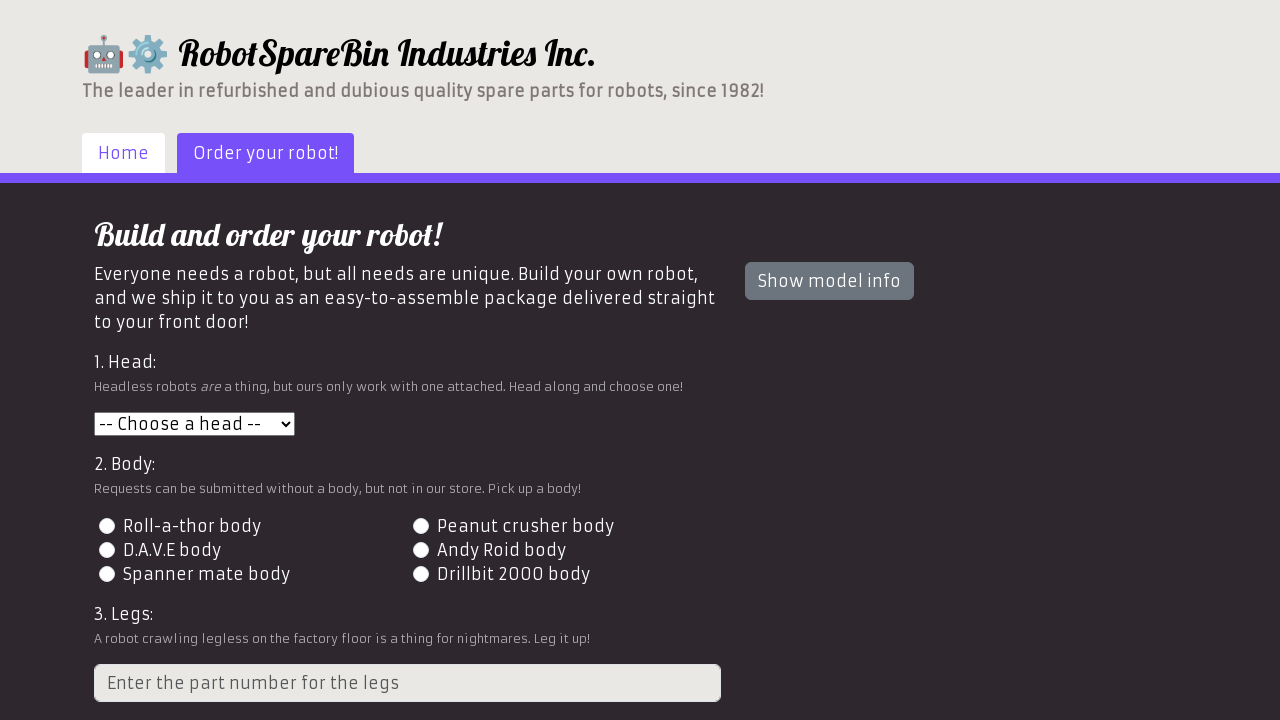

Selected head type 1 from dropdown on #head
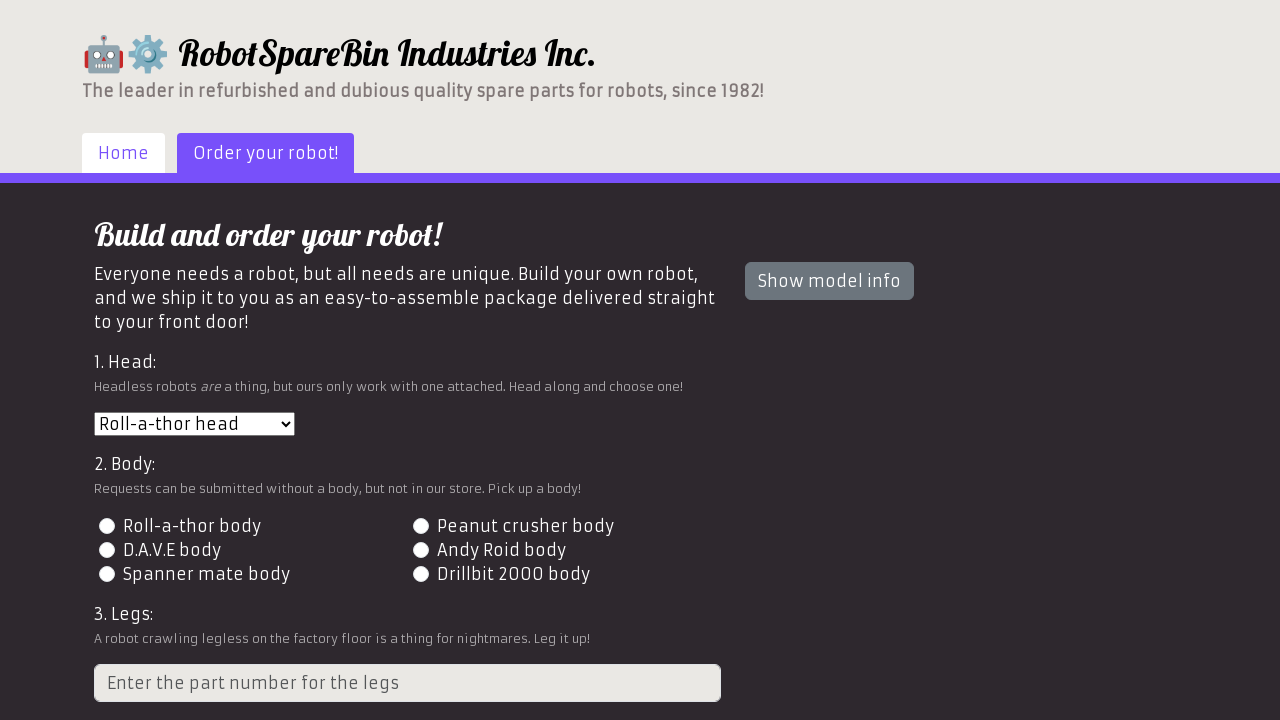

Selected body type 1 at (107, 526) on #id-body-1
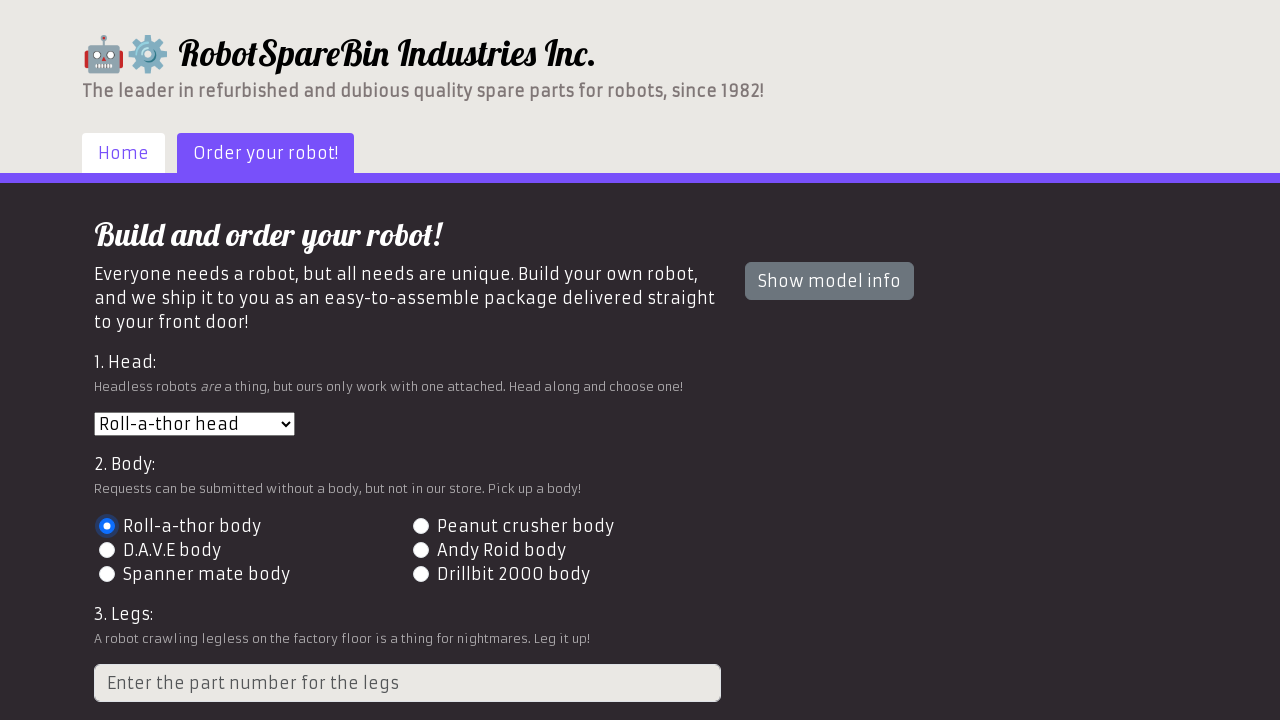

Entered leg count: 3 on input[type='number']
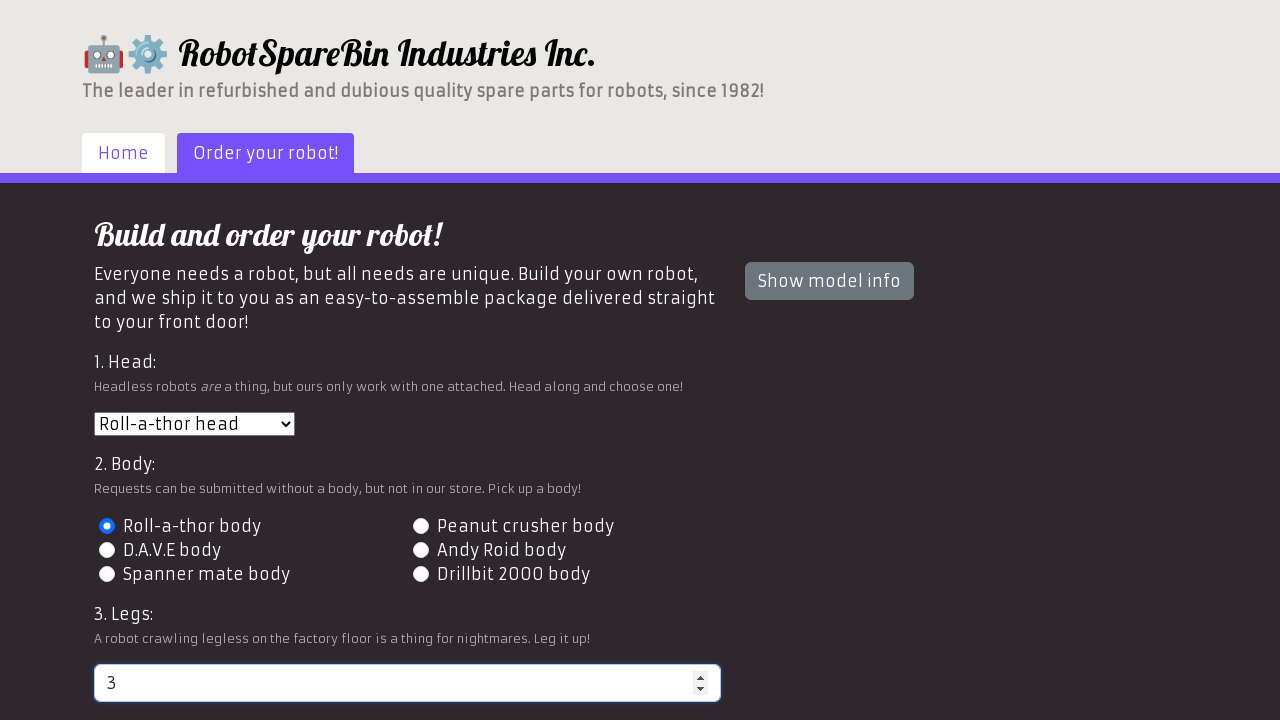

Entered shipping address: 123 Robot Lane, Automation City, AC 12345 on #address
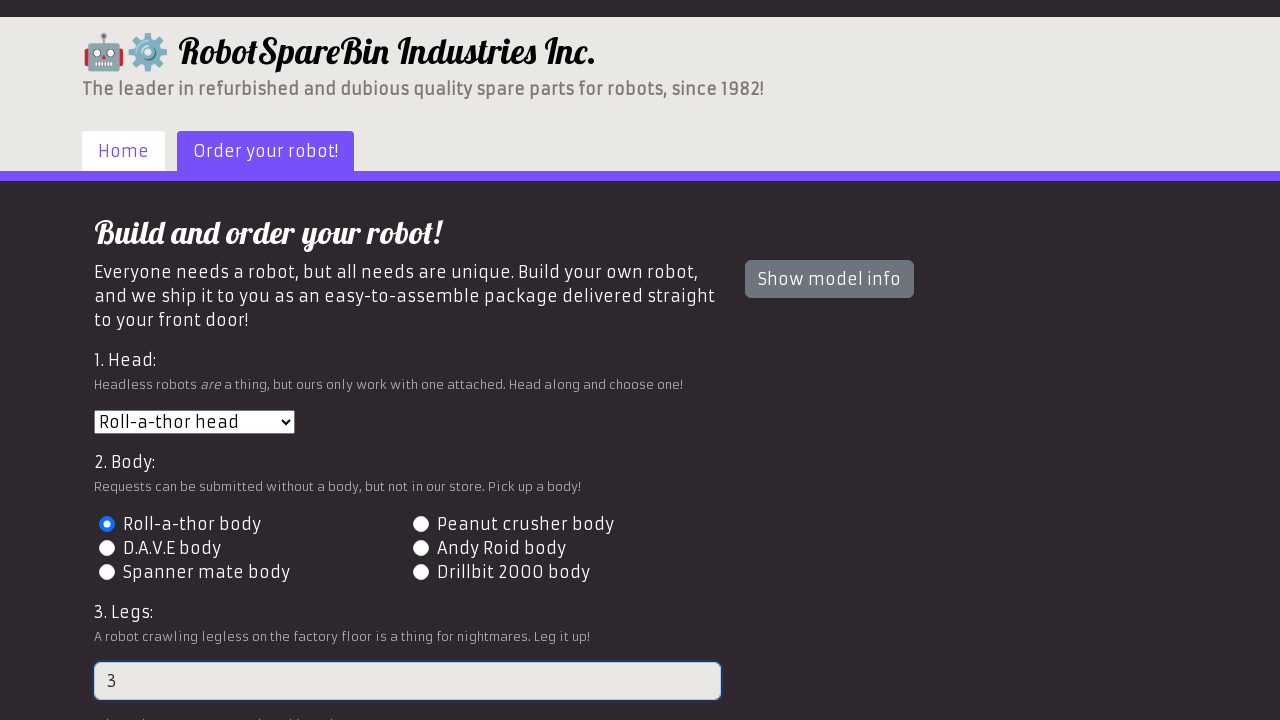

Clicked preview button to view robot configuration at (141, 605) on #preview
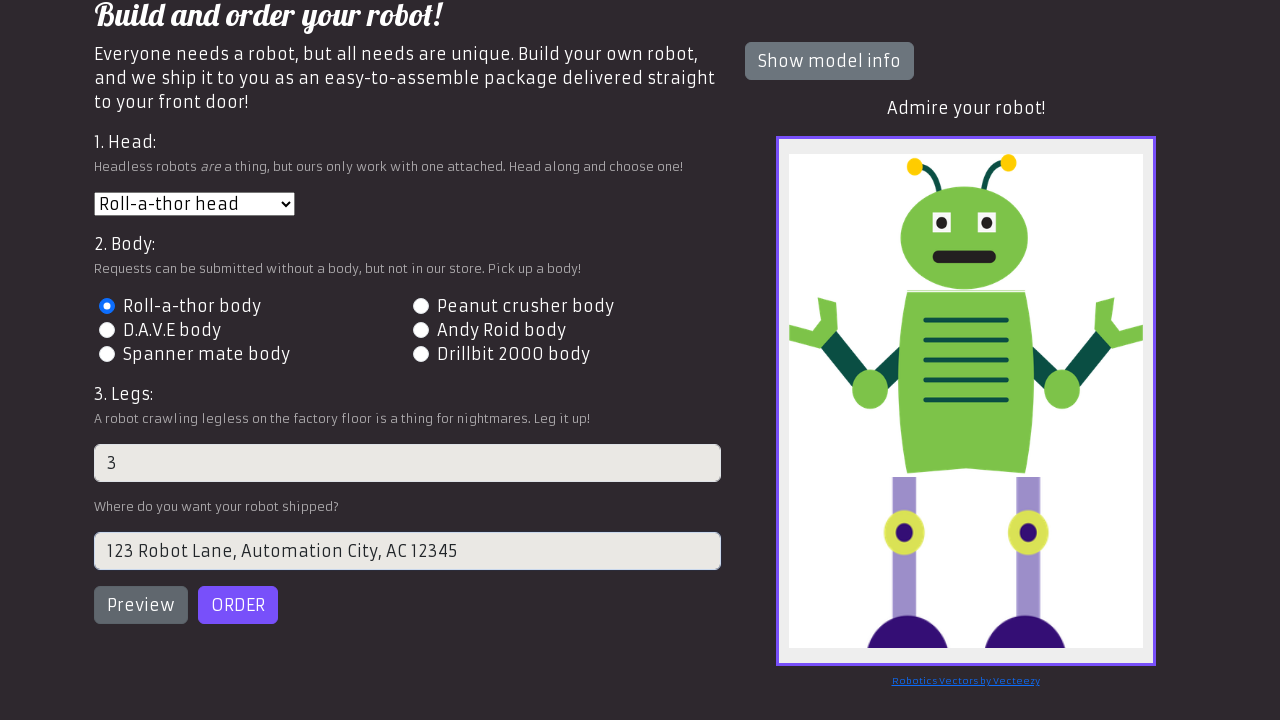

Robot preview image loaded
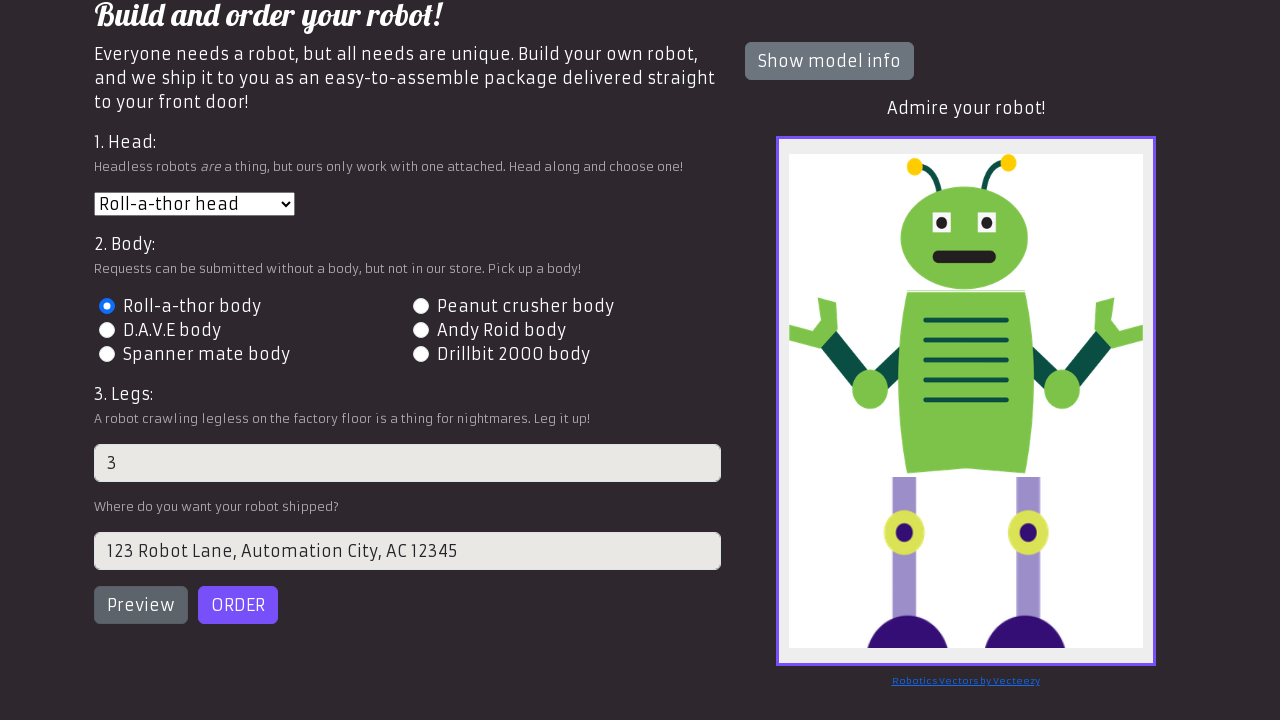

Submitted order 1 at (238, 605) on #order
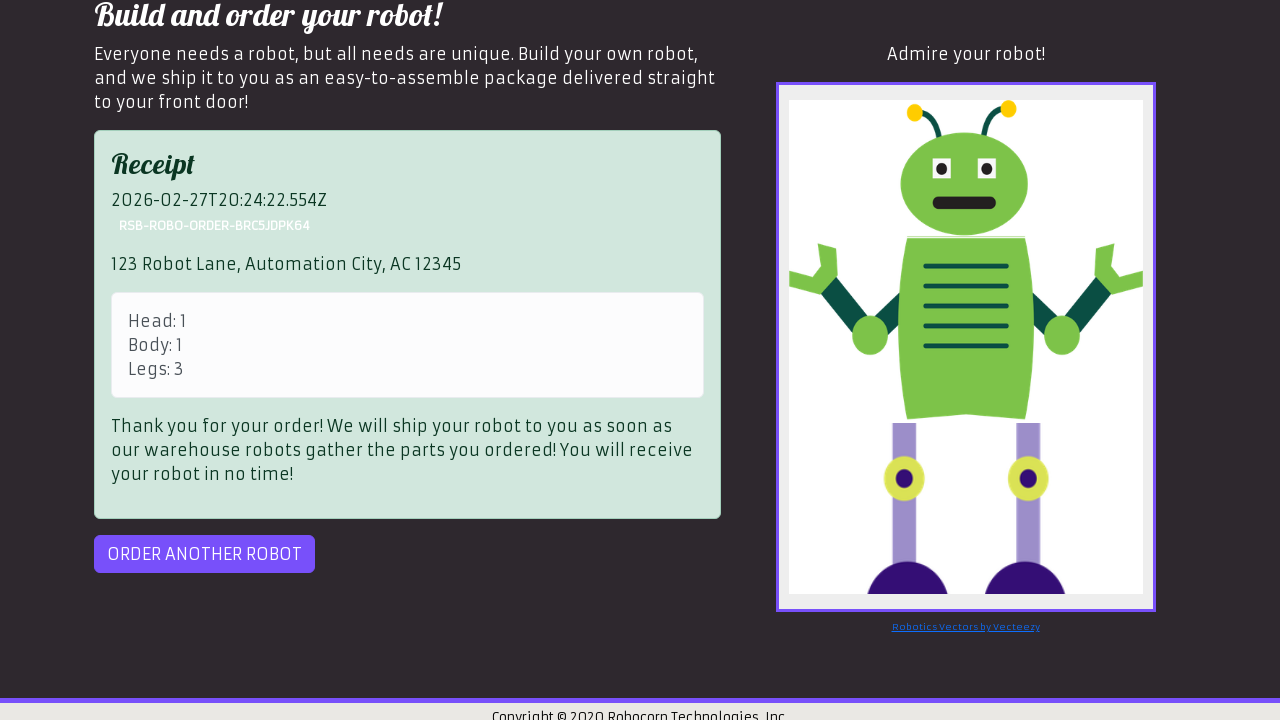

Order 1 receipt confirmed
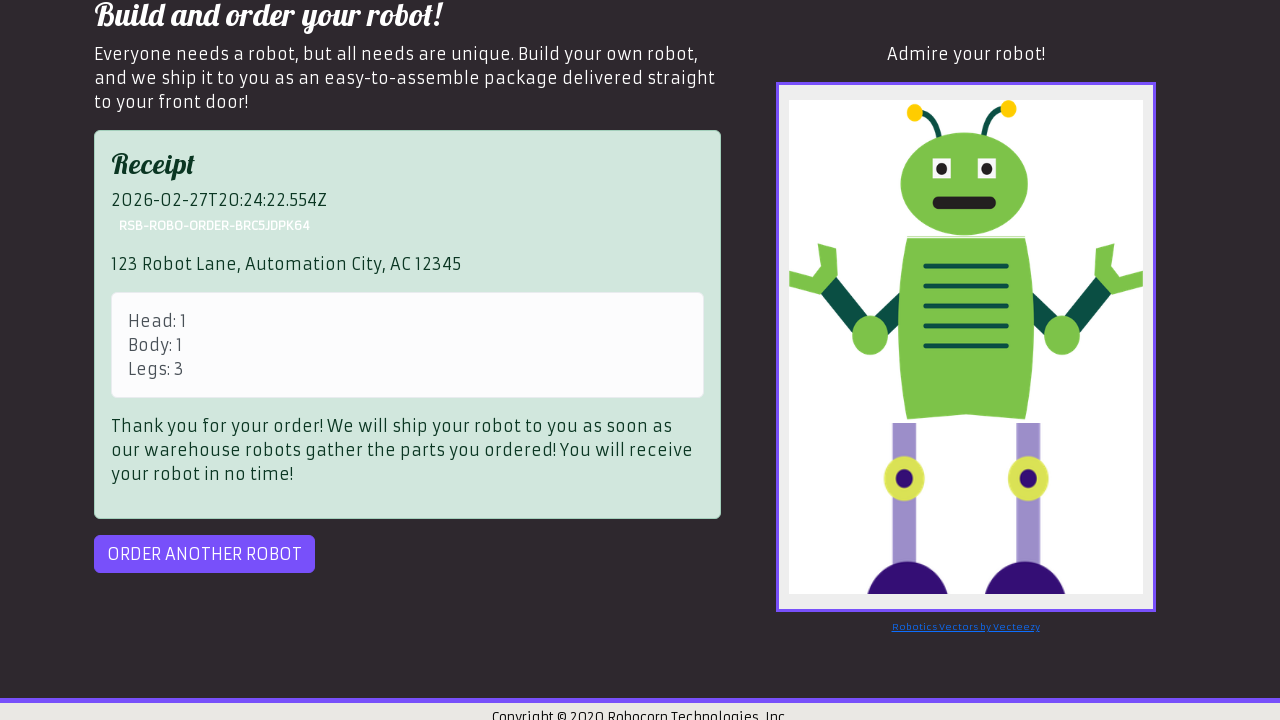

Clicked to order another robot at (204, 554) on #order-another
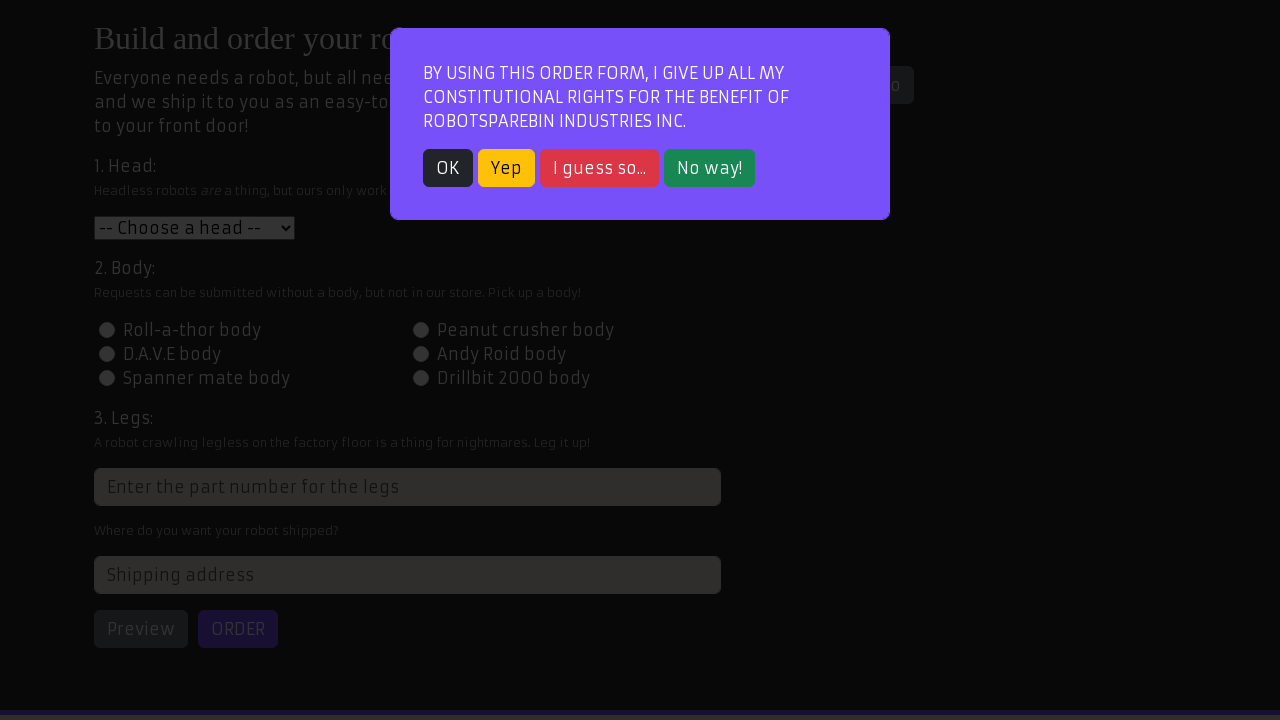

Closed modal popup to proceed with order 2 at (448, 168) on text=OK
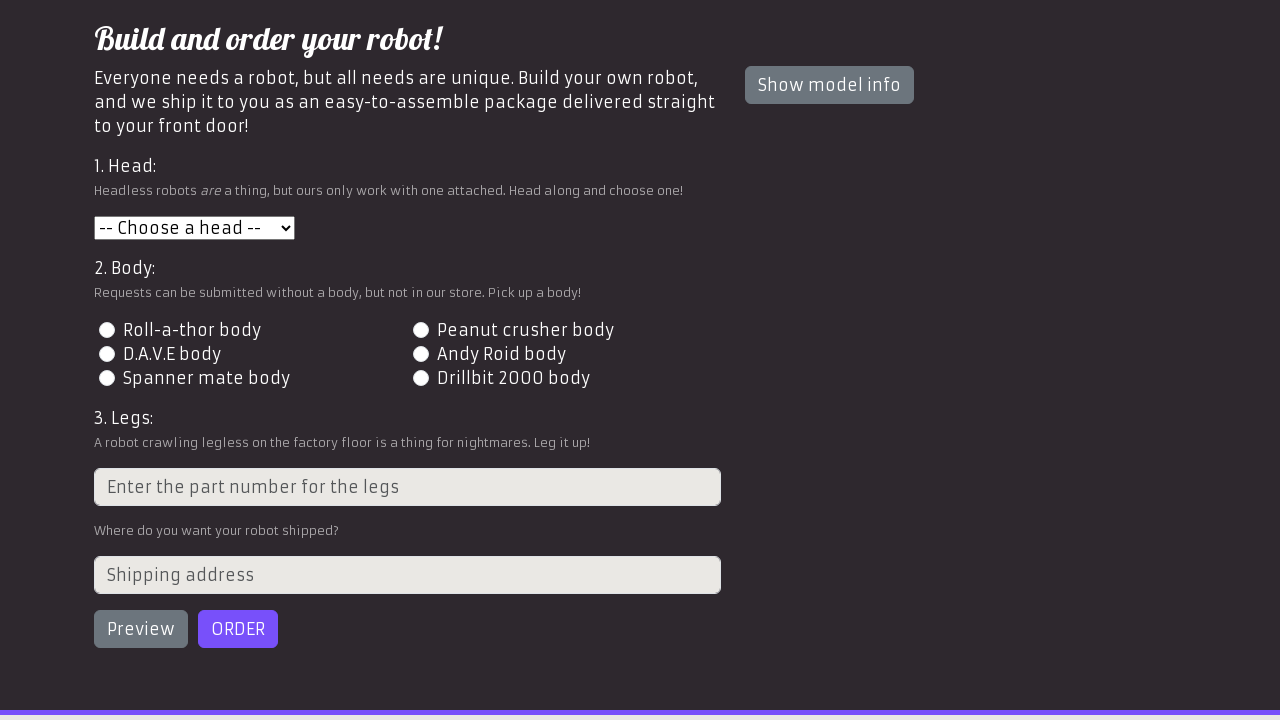

Selected head type 2 from dropdown on #head
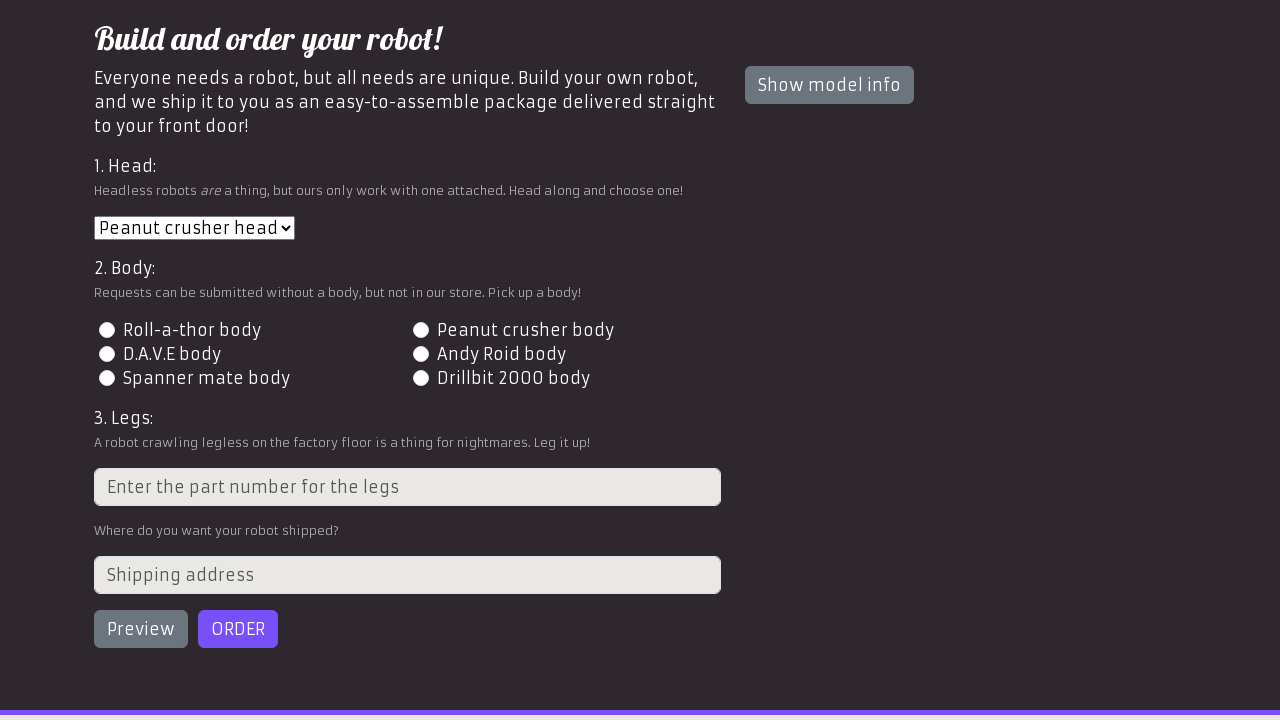

Selected body type 3 at (107, 354) on #id-body-3
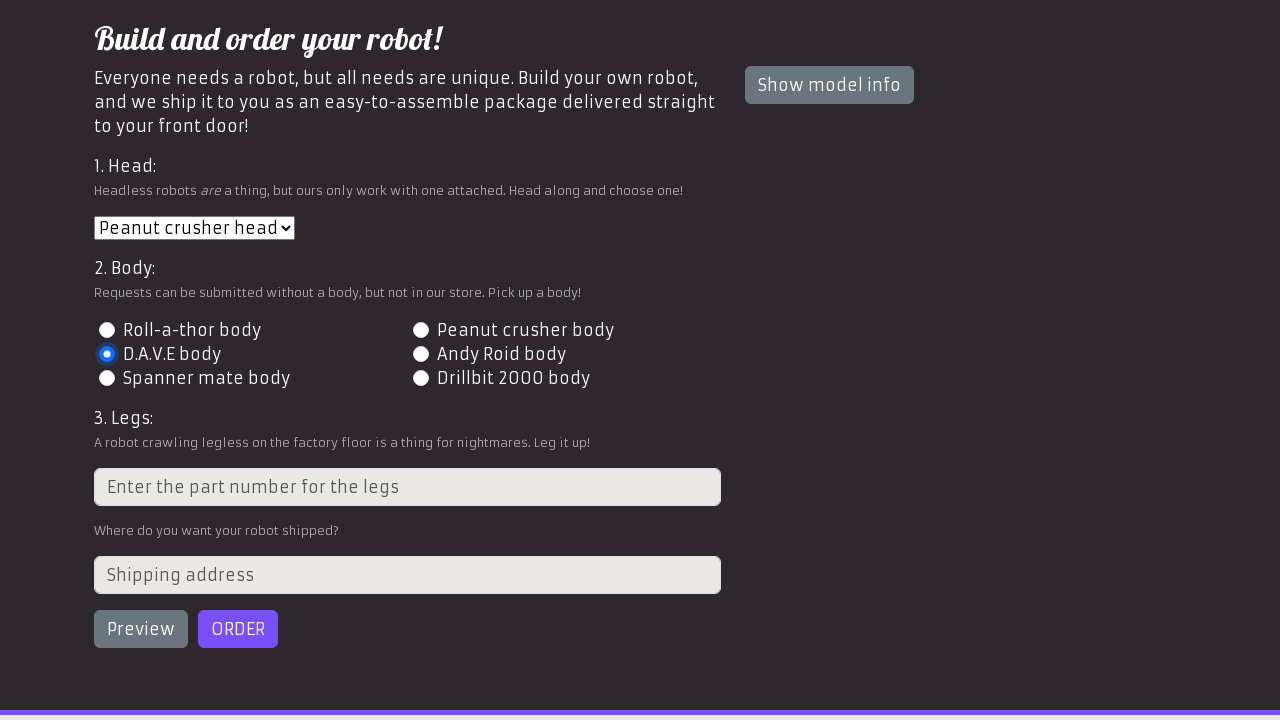

Entered leg count: 5 on input[type='number']
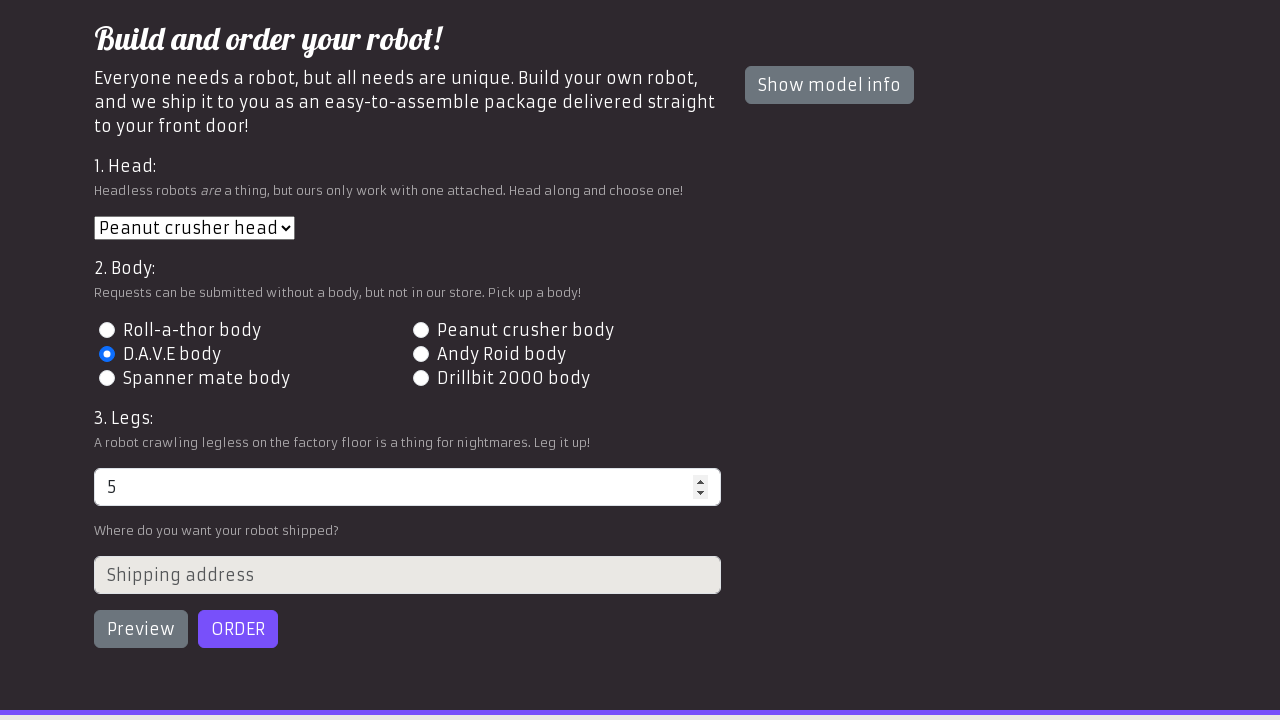

Entered shipping address: 456 Automation Blvd, Tech Town, TT 67890 on #address
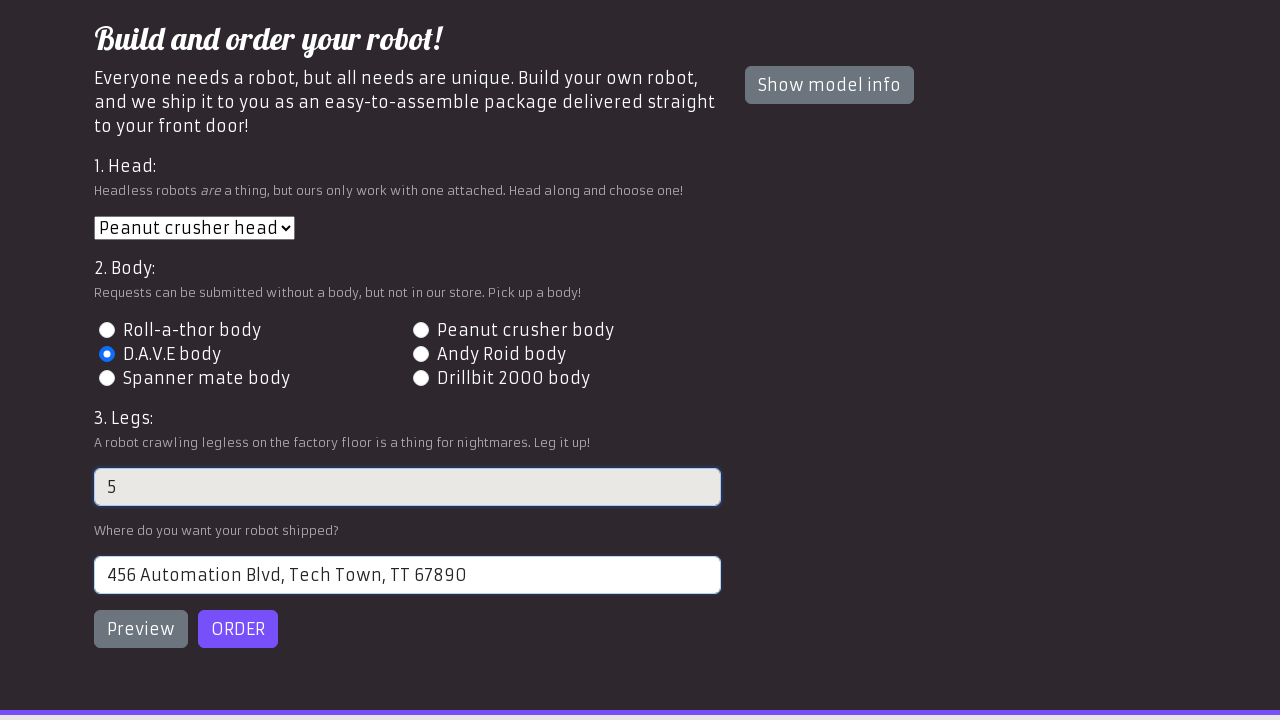

Clicked preview button to view robot configuration at (141, 629) on #preview
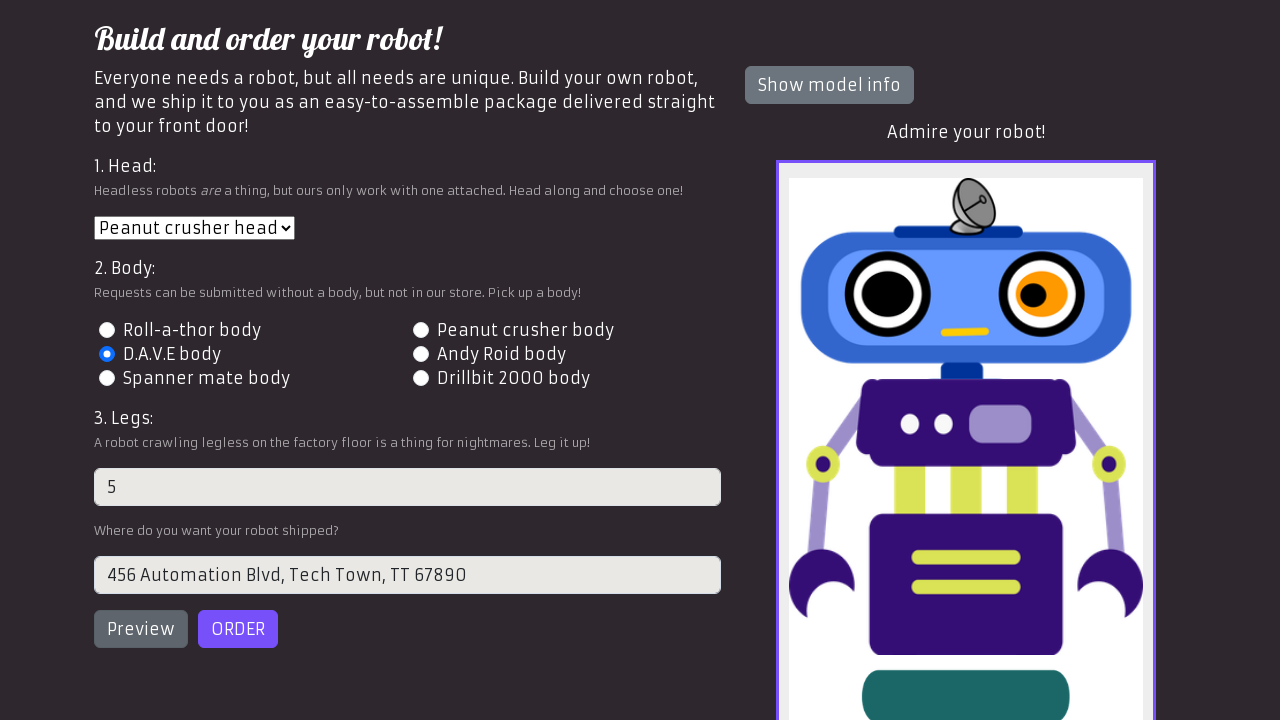

Robot preview image loaded
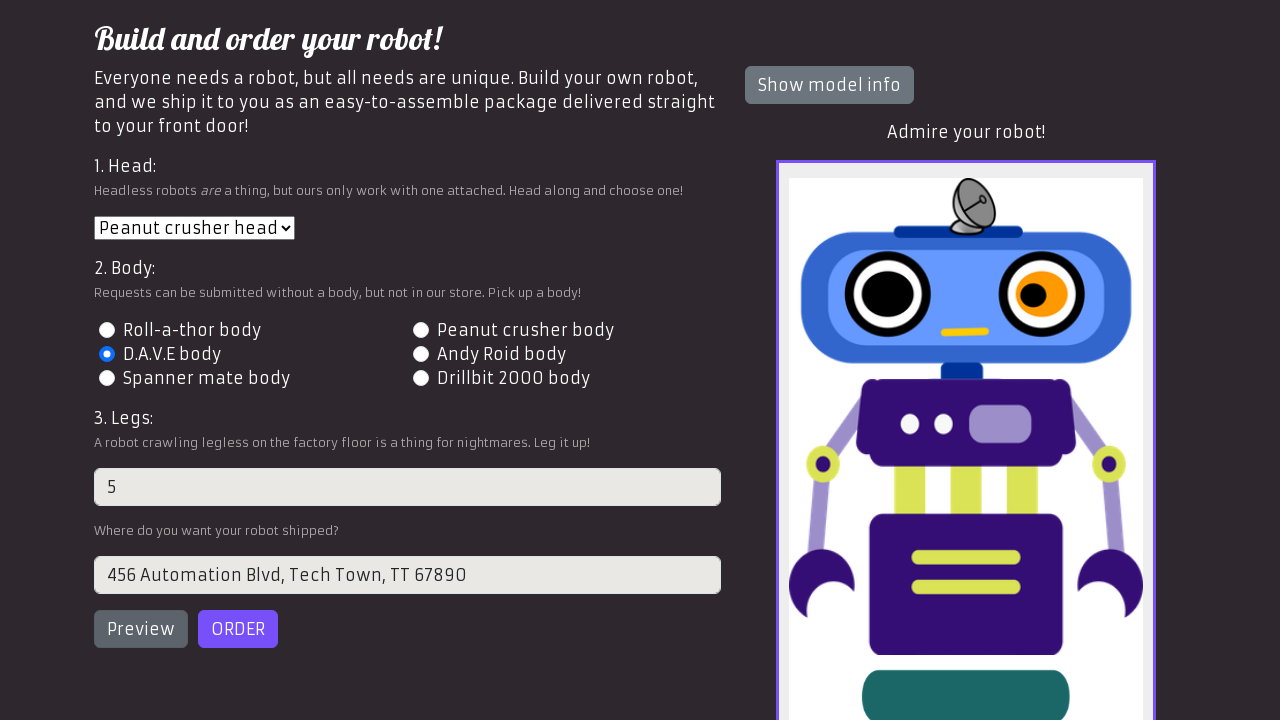

Submitted order 2 at (238, 629) on #order
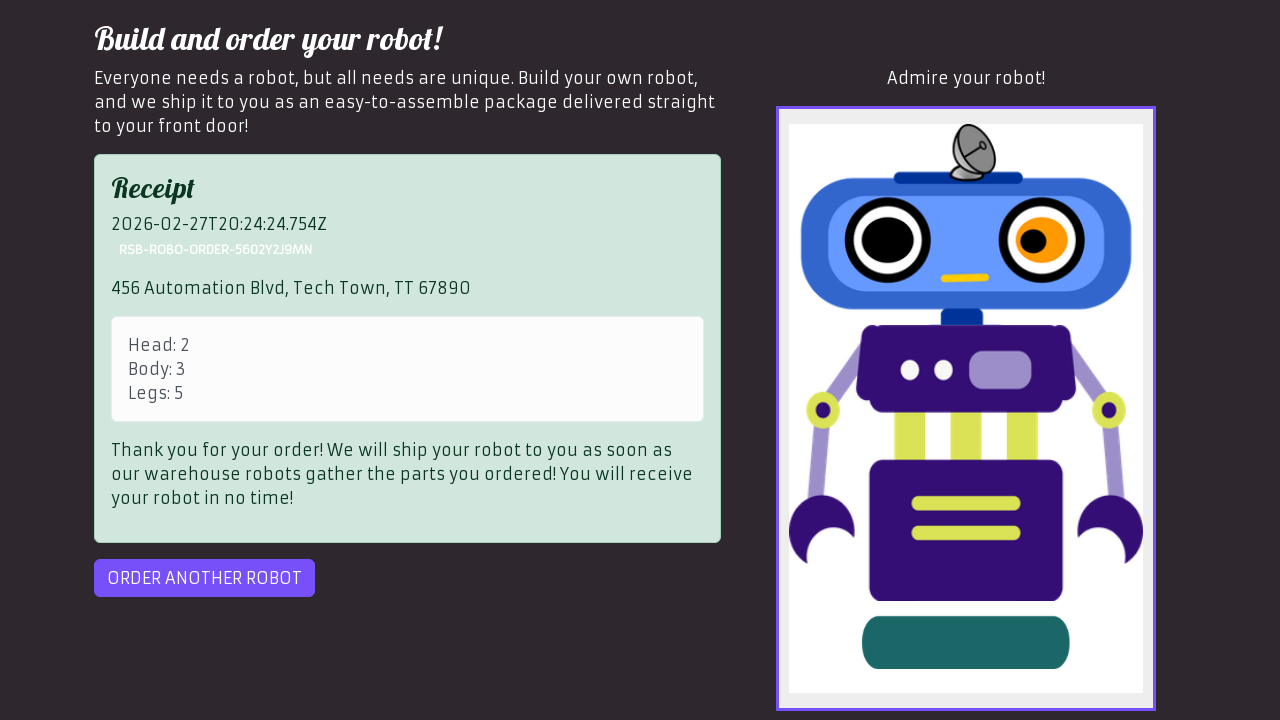

Order 2 receipt confirmed
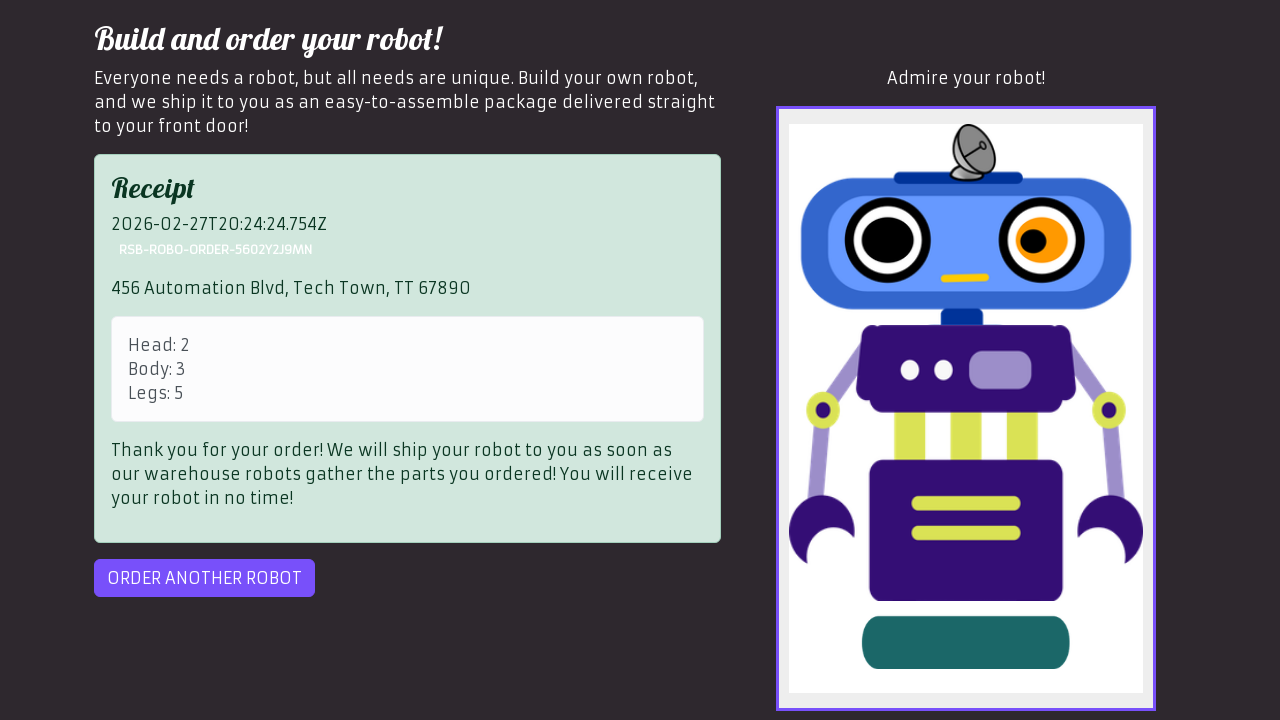

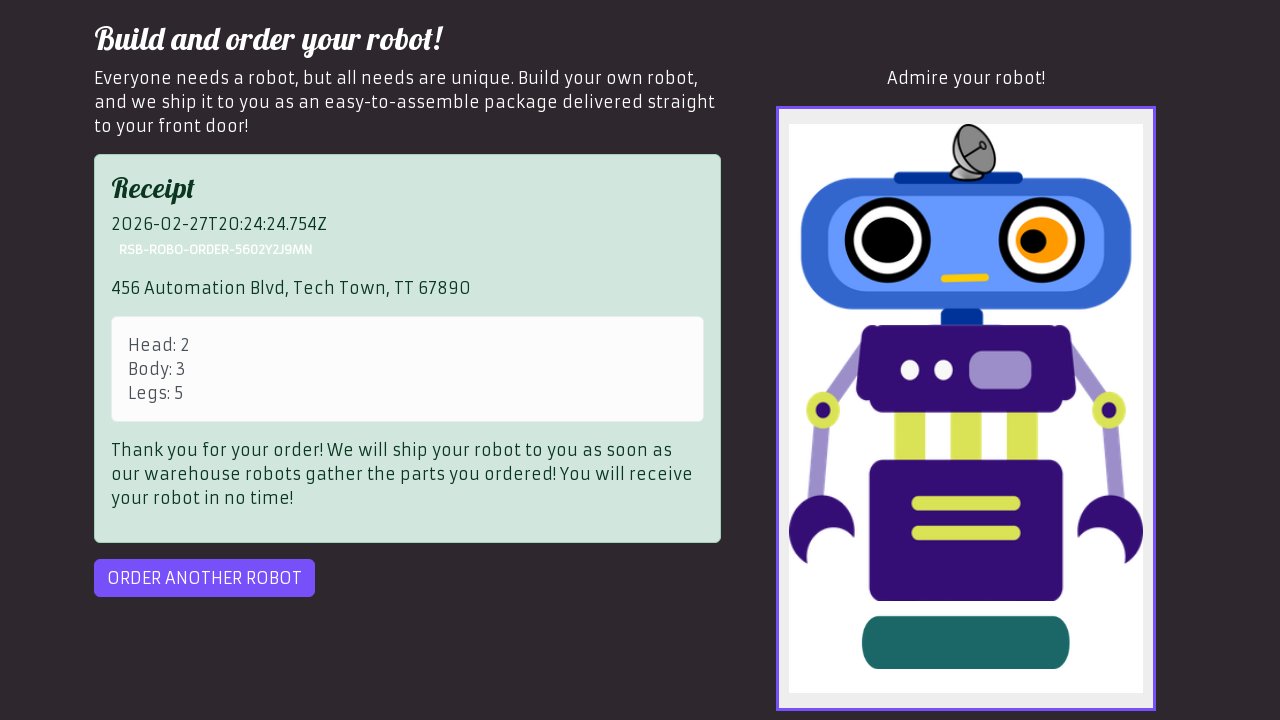